Tests a text box form by filling in full name, email, current address, and permanent address fields, then submitting the form.

Starting URL: https://demoqa.com/text-box

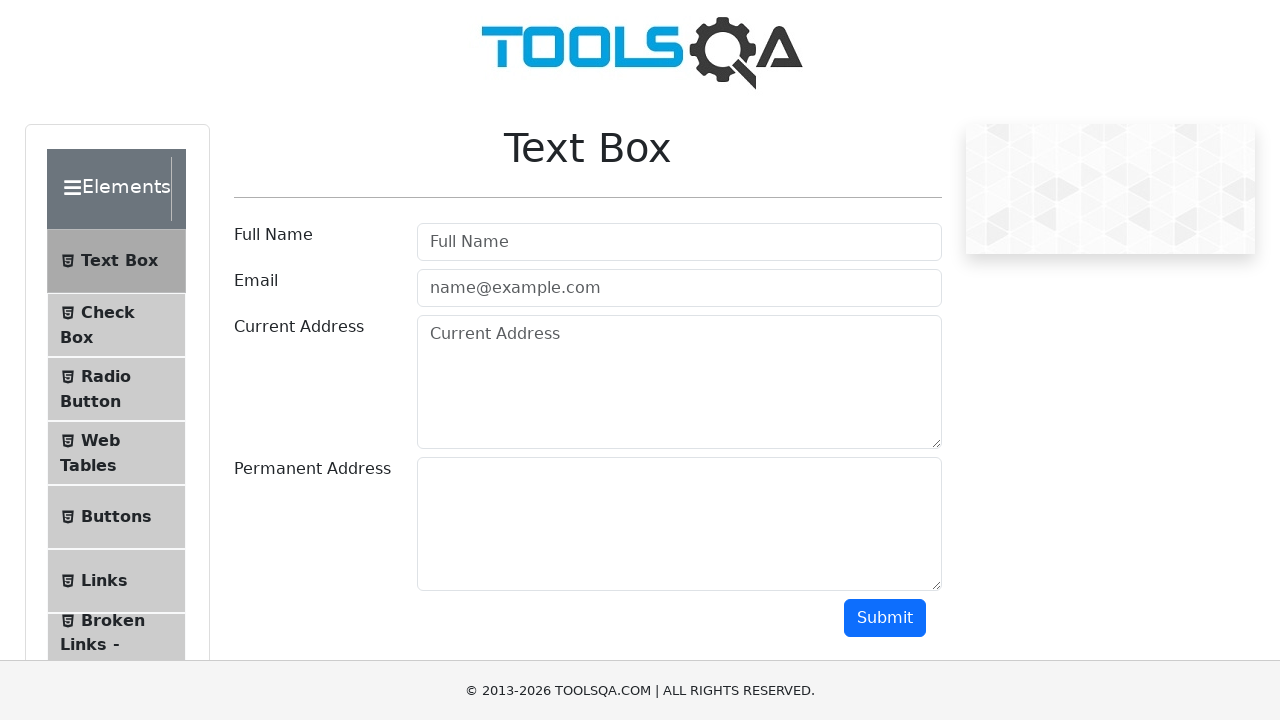

Clicked Full Name field at (679, 242) on internal:attr=[placeholder="Full Name"i]
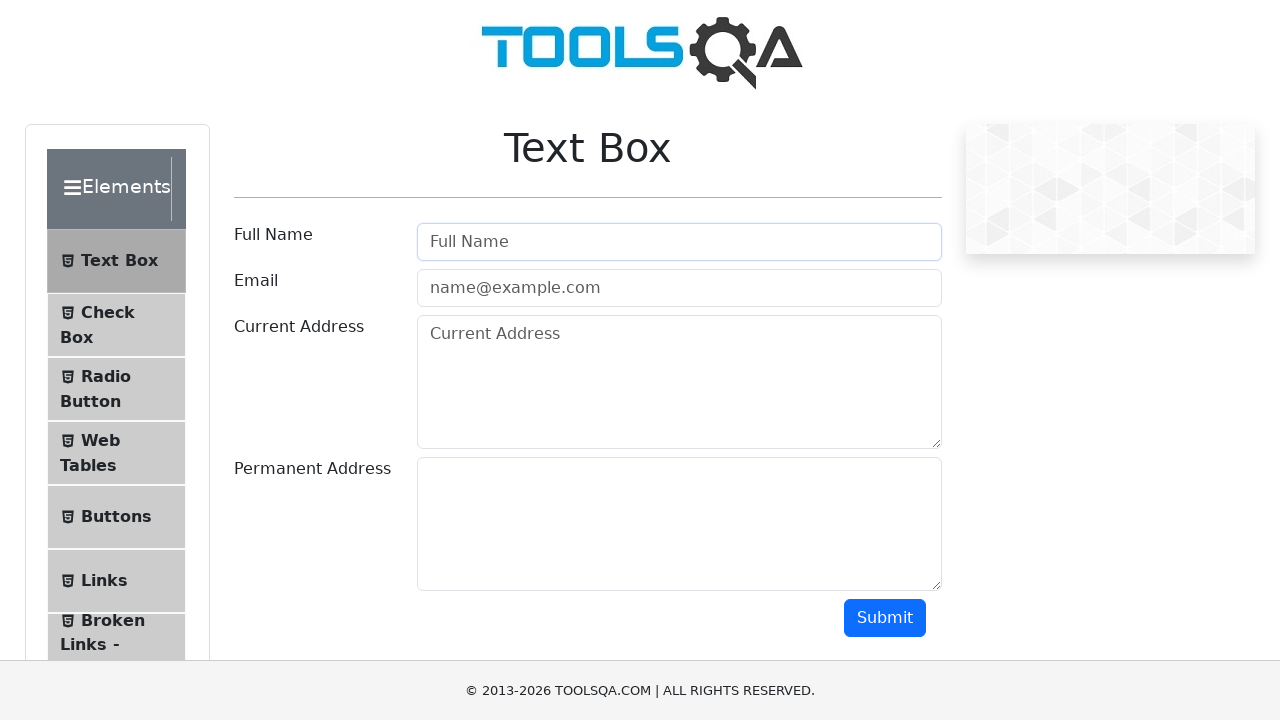

Filled Full Name field with 'Luis' on internal:attr=[placeholder="Full Name"i]
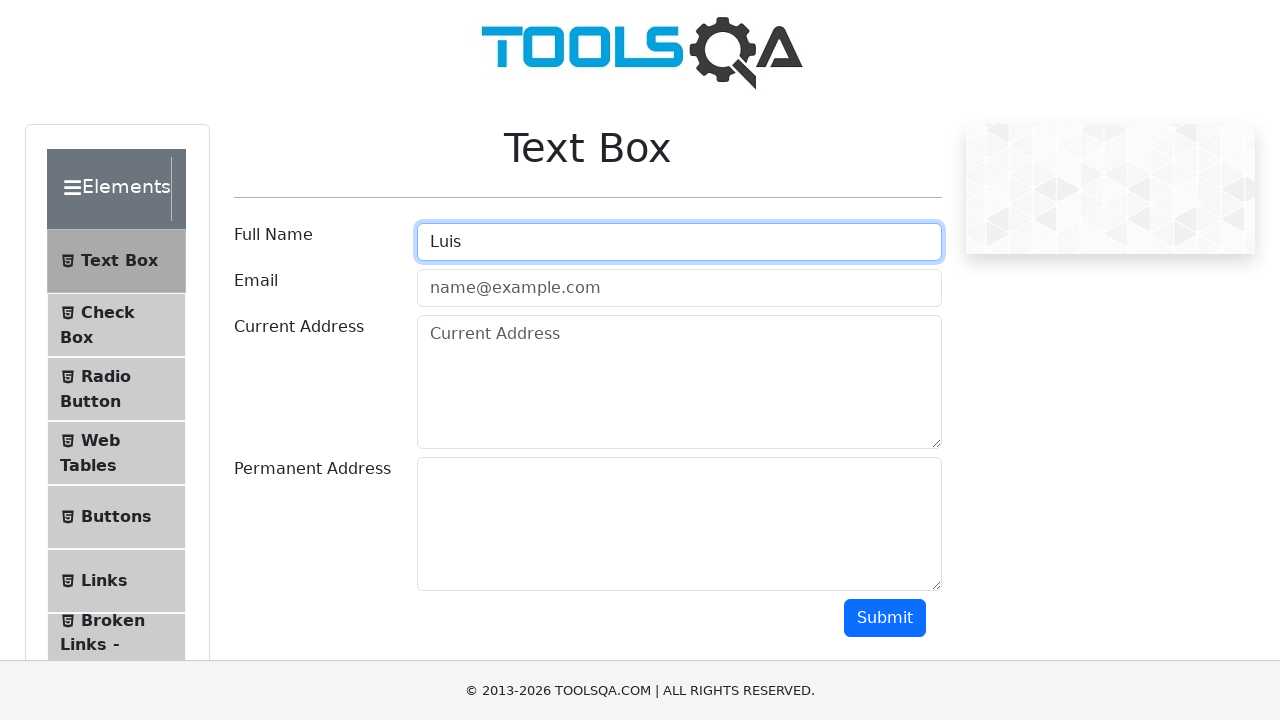

Clicked Email field at (679, 288) on internal:attr=[placeholder="name@example.com"i]
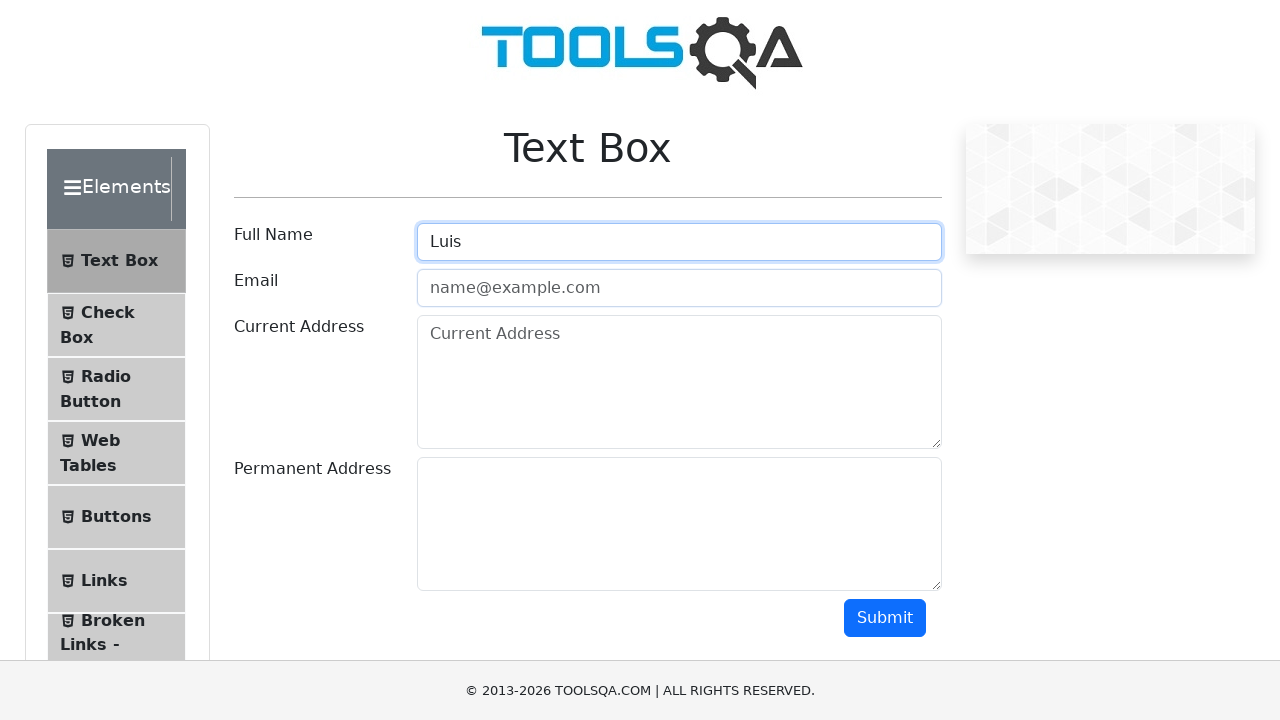

Typed email address 'luis@test.com' on internal:attr=[placeholder="name@example.com"i]
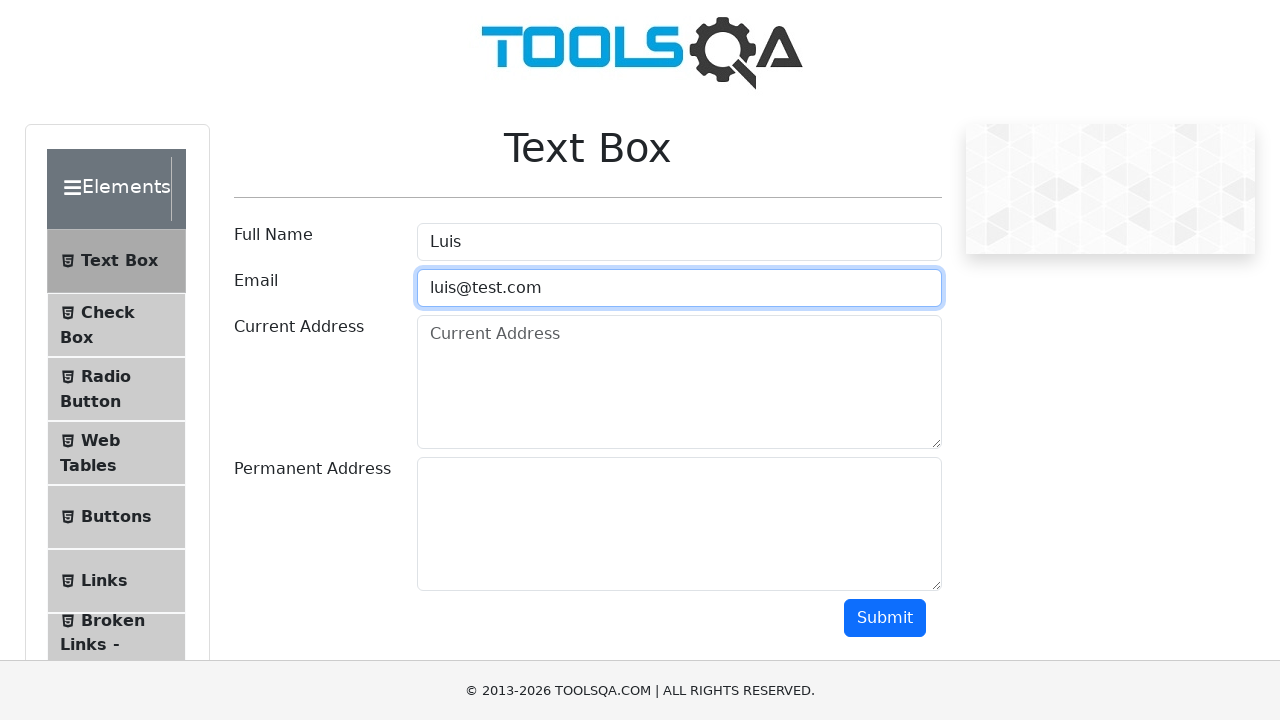

Clicked Current Address field at (679, 382) on internal:attr=[placeholder="Current Address"i]
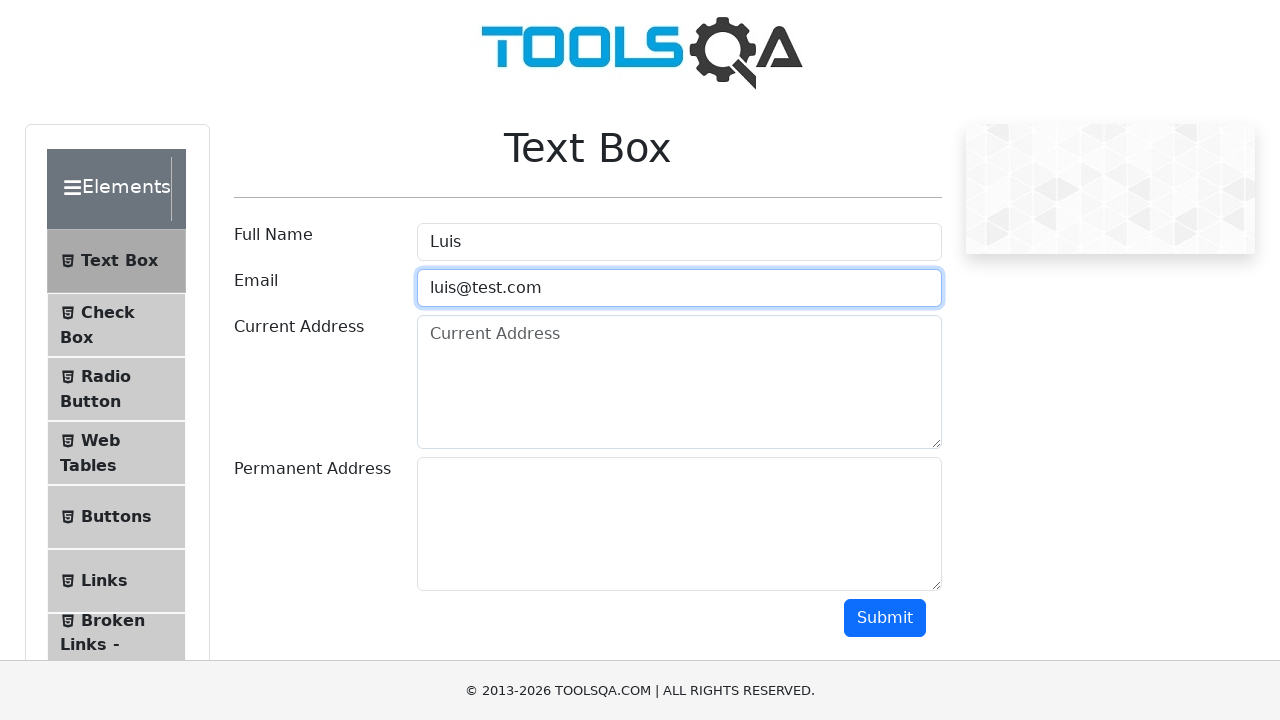

Filled Current Address field with 'Direccion 1' on internal:attr=[placeholder="Current Address"i]
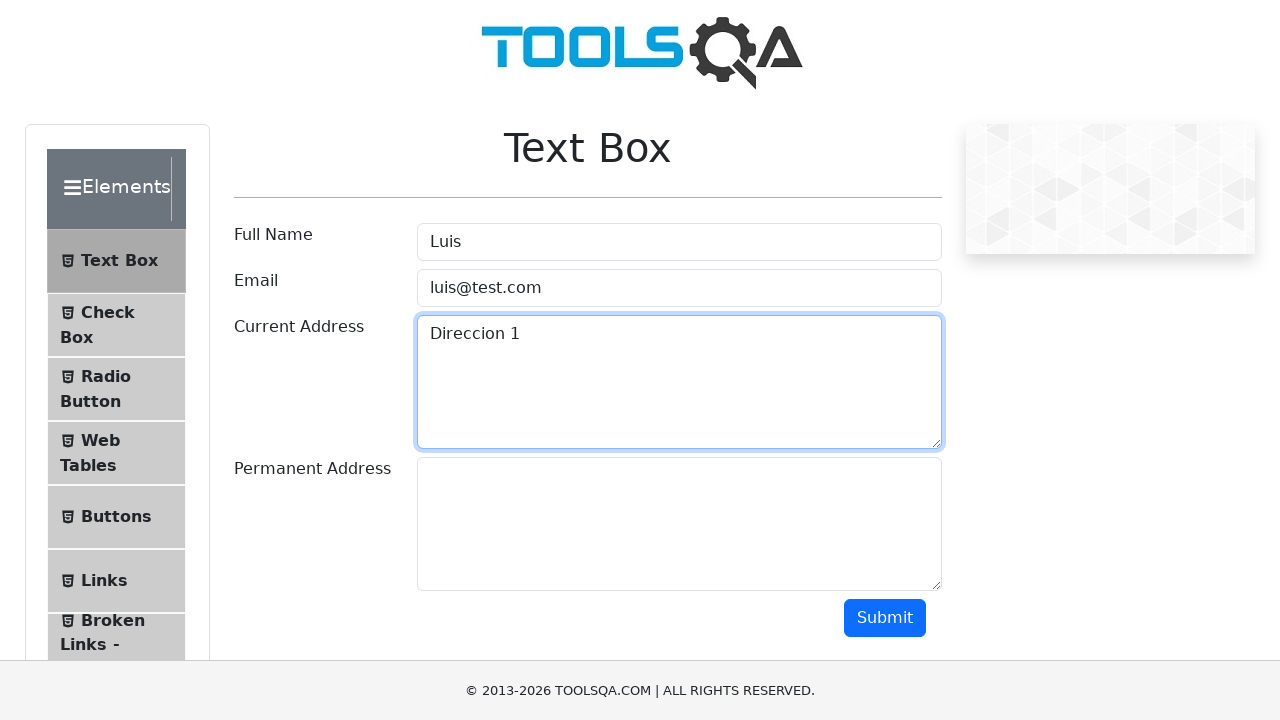

Clicked Permanent Address field at (679, 524) on #permanentAddress
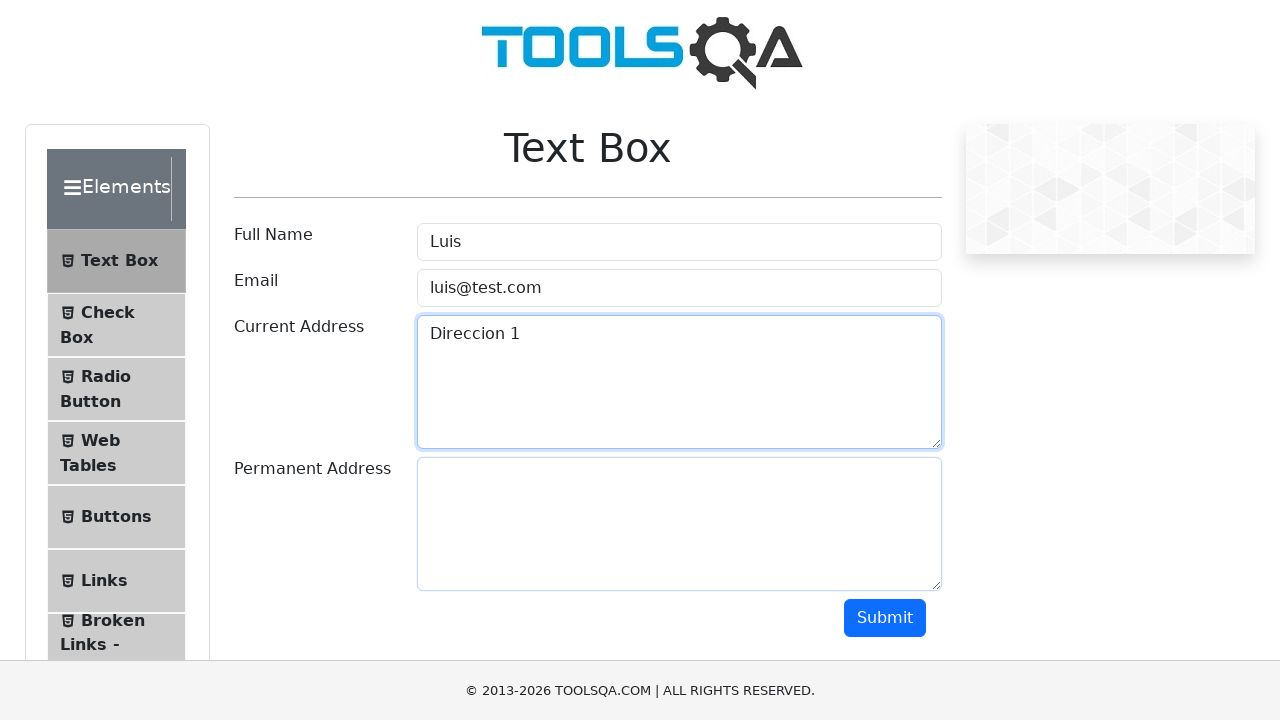

Filled Permanent Address field with 'Direccion 2' on #permanentAddress
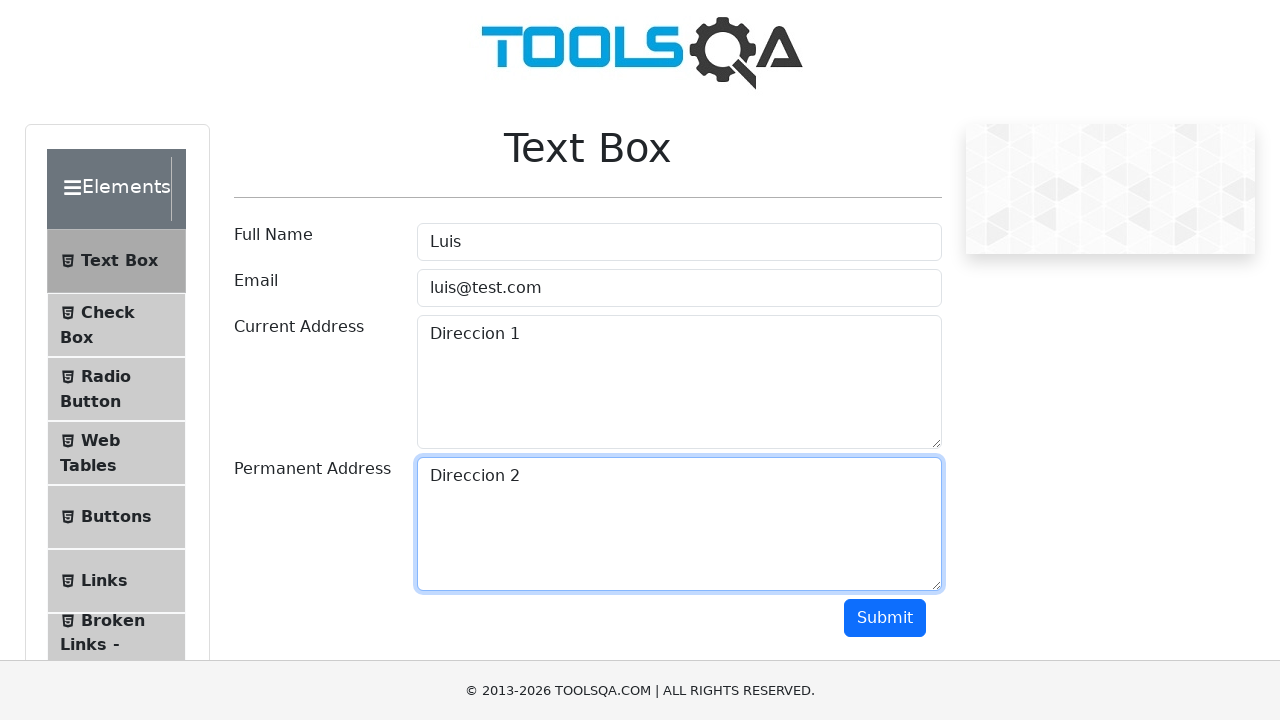

Clicked Submit button to submit the form at (885, 618) on internal:role=button[name="Submit"i]
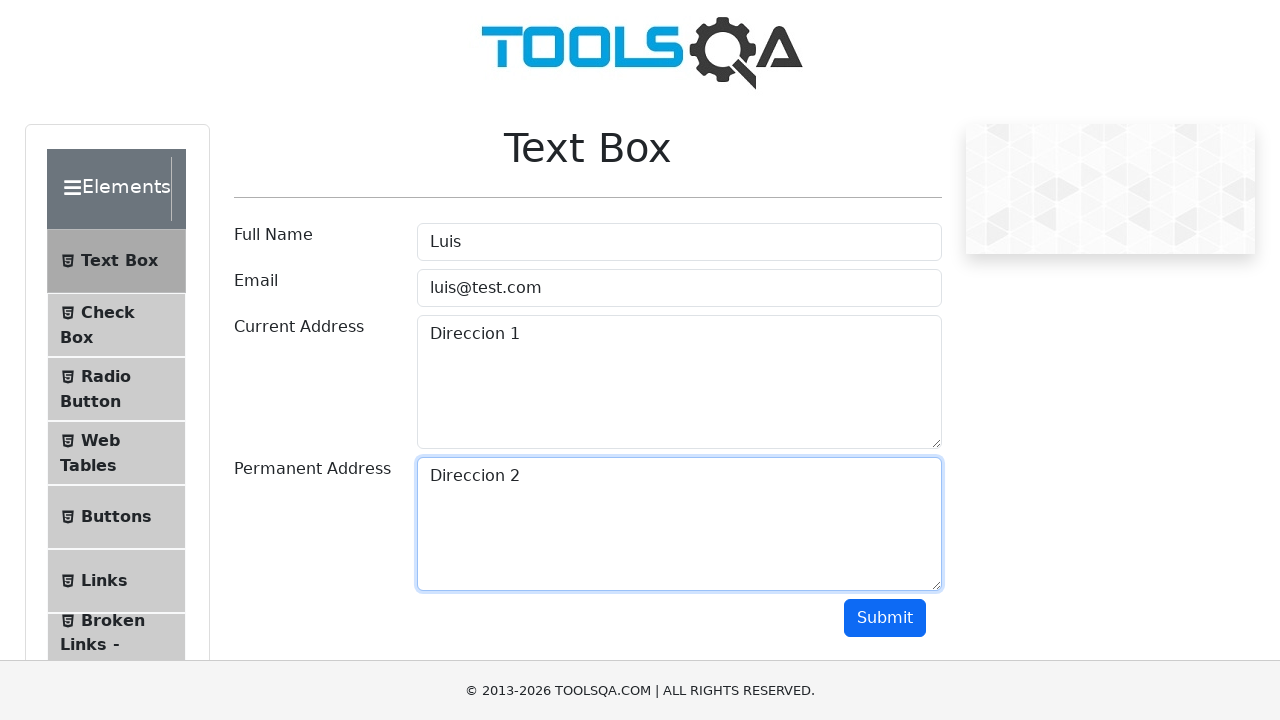

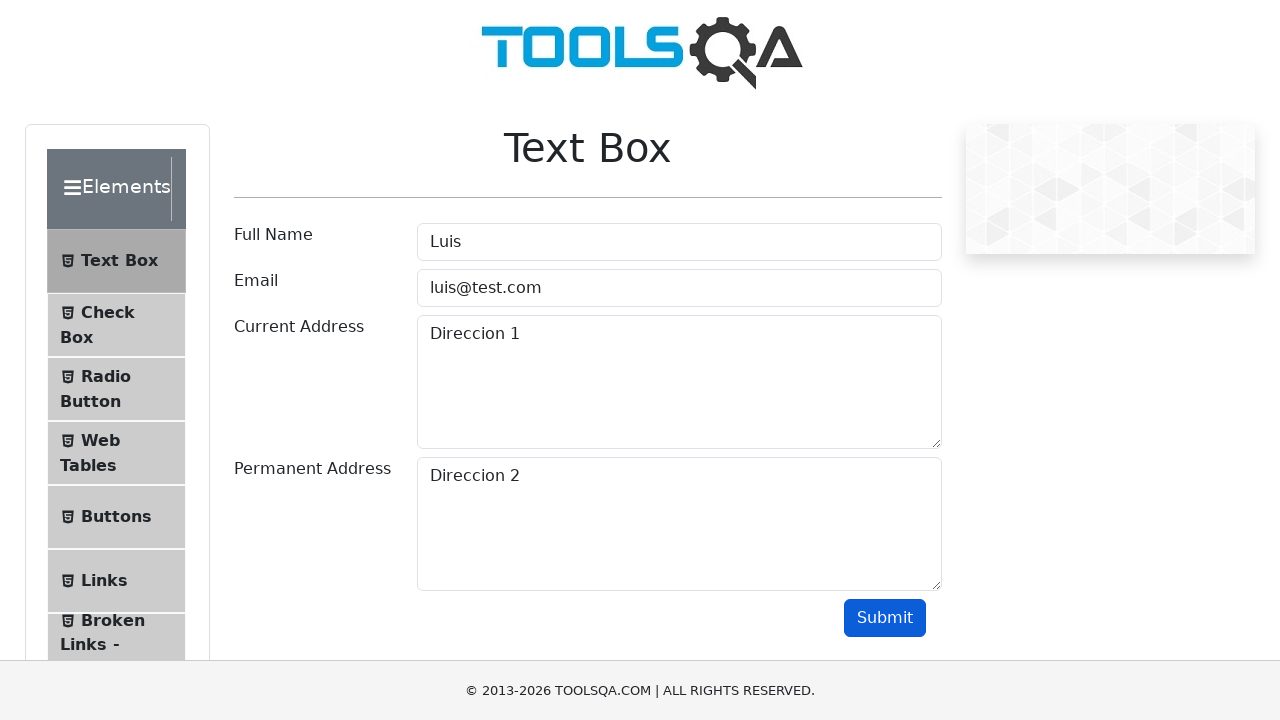